Tests user signup/registration flow by filling out the signup form with user details and handling potential duplicate account scenarios

Starting URL: https://shop.yourstore.io/demostore/

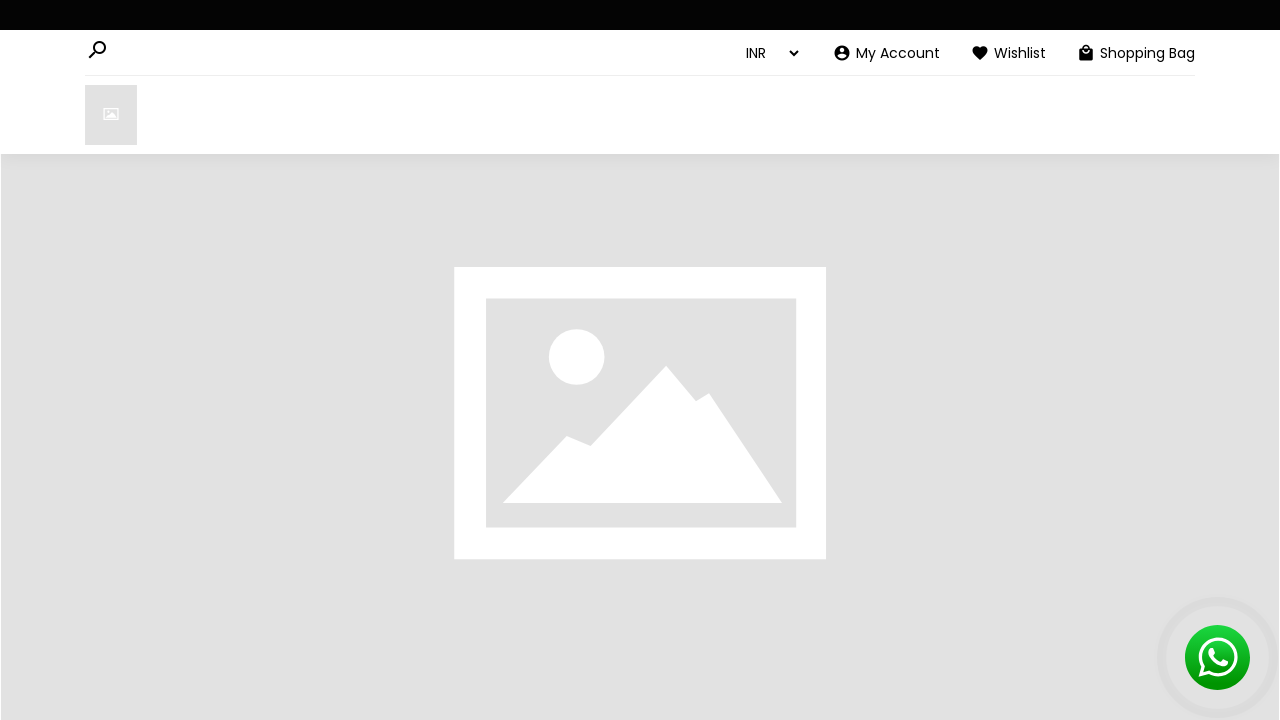

Navigated to demo store homepage
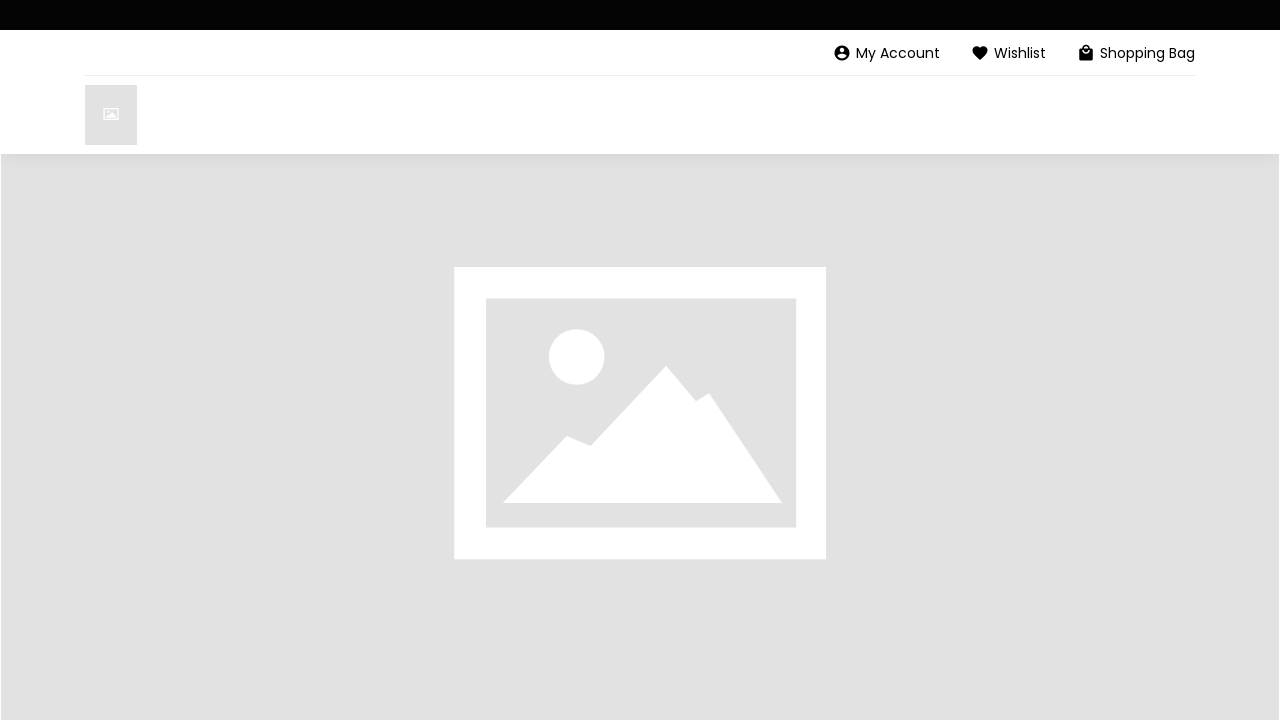

Clicked on My Account button at (898, 53) on xpath=//span[@class='my-account-text']
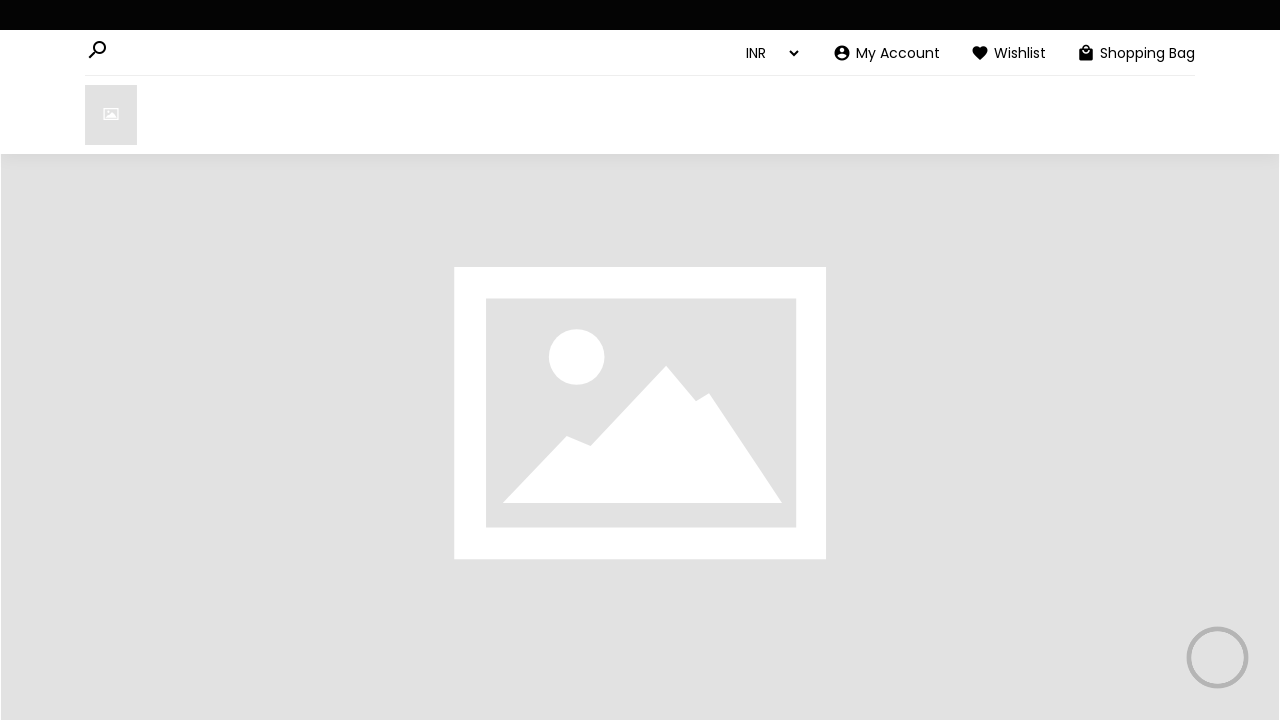

Filled name field with 'Maria' on //input[@id='name']
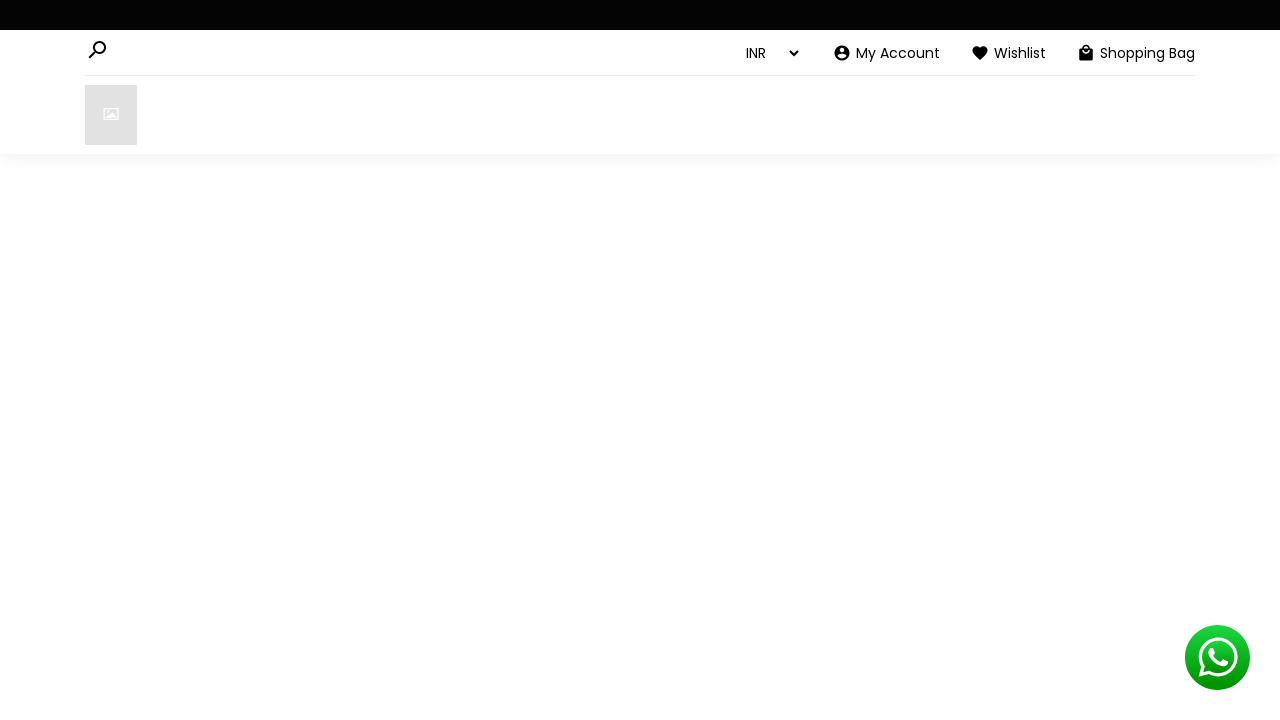

Filled mobile field with '9876543210' on //input[@name='mobile']
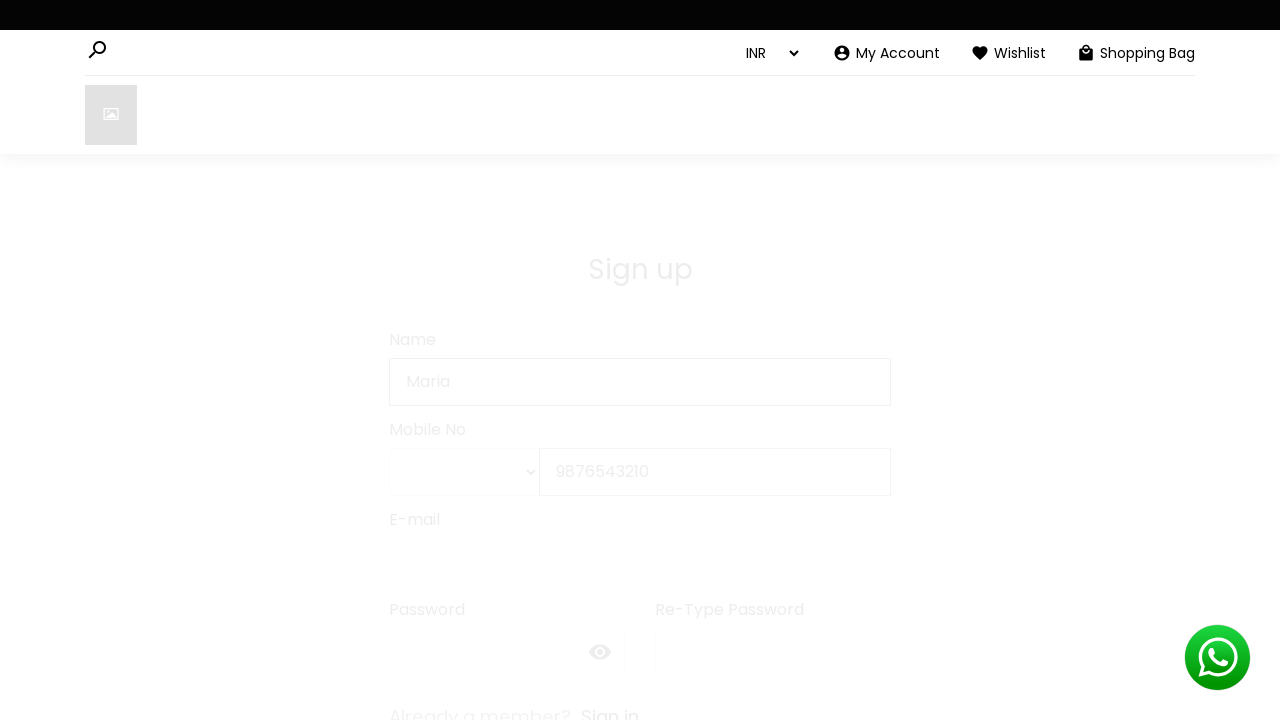

Filled email field with 'testuser_8392@example.com' on #email
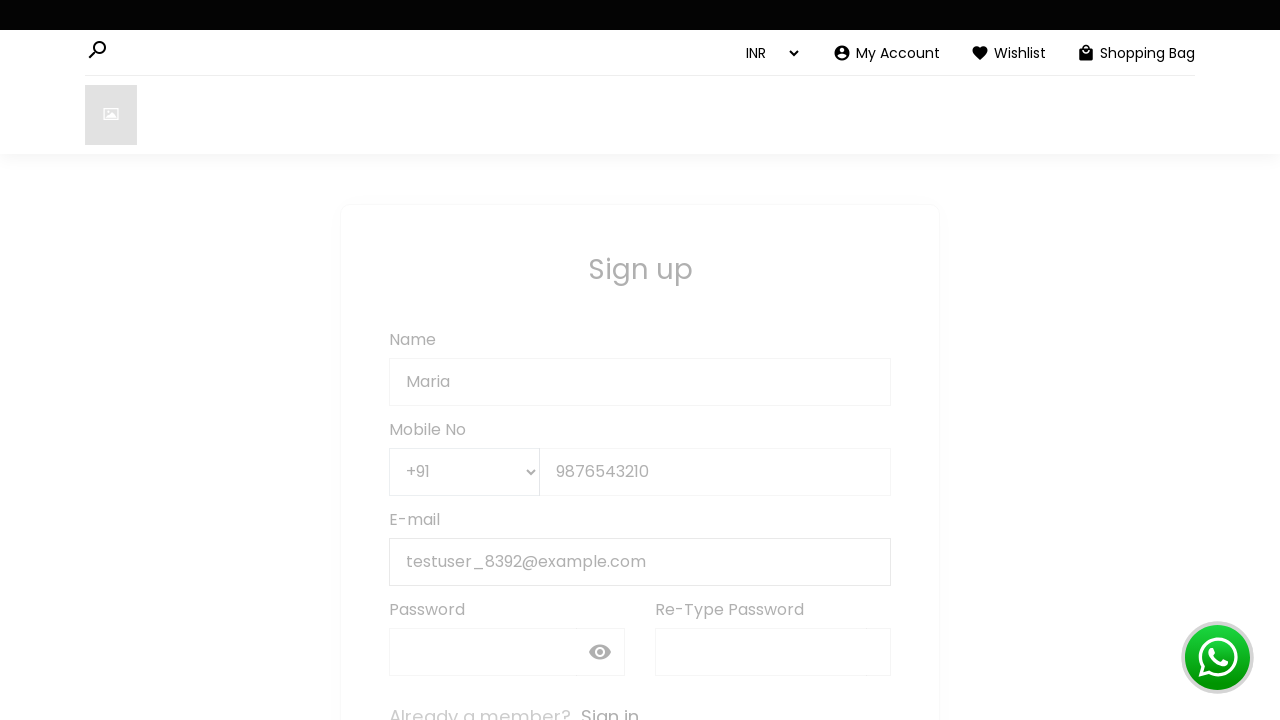

Filled password field with 'SecurePass123' on #password
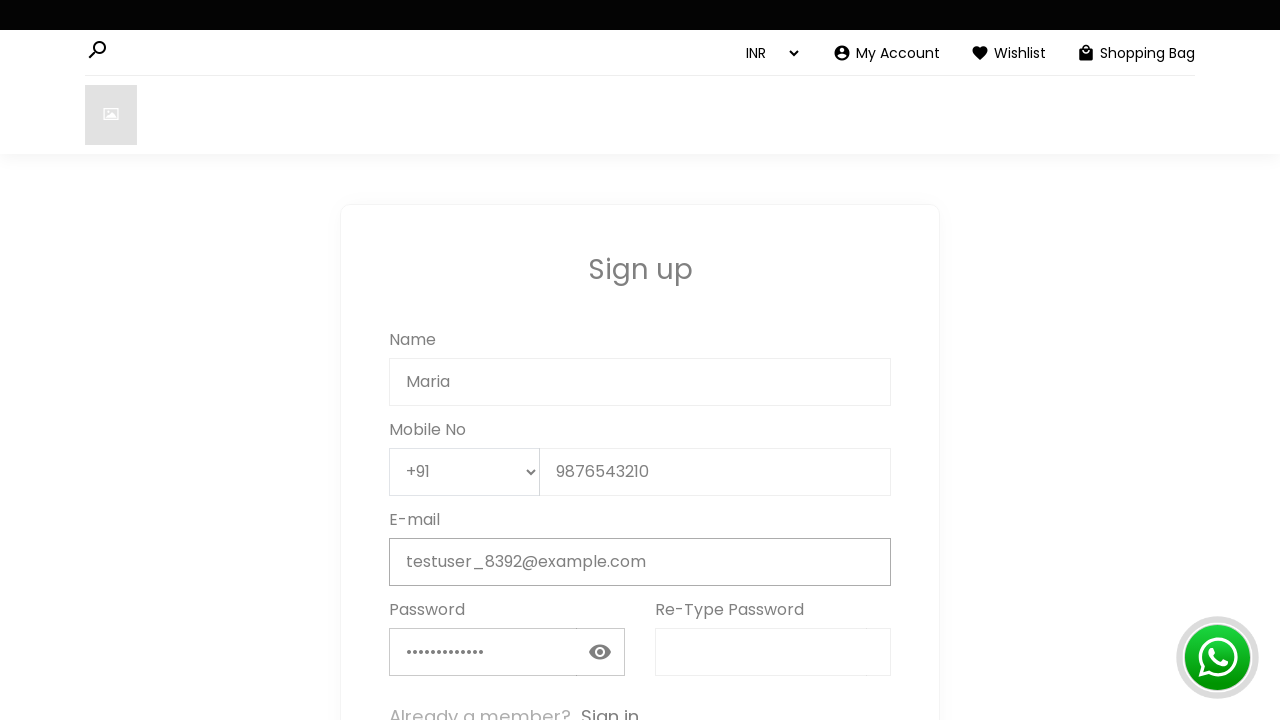

Filled confirm password field with 'SecurePass123' on input[name='confirm_pwd']
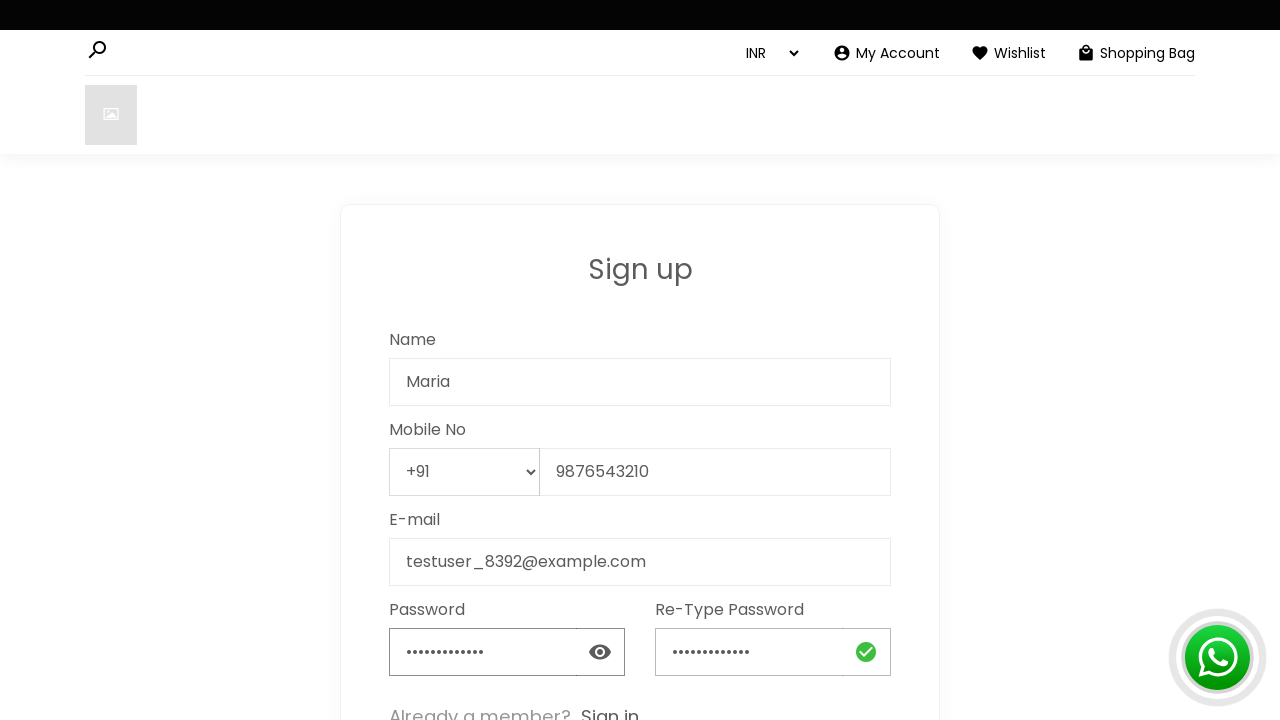

Clicked SIGN UP button to submit registration form at (640, 360) on xpath=//button[normalize-space()='SIGN UP']
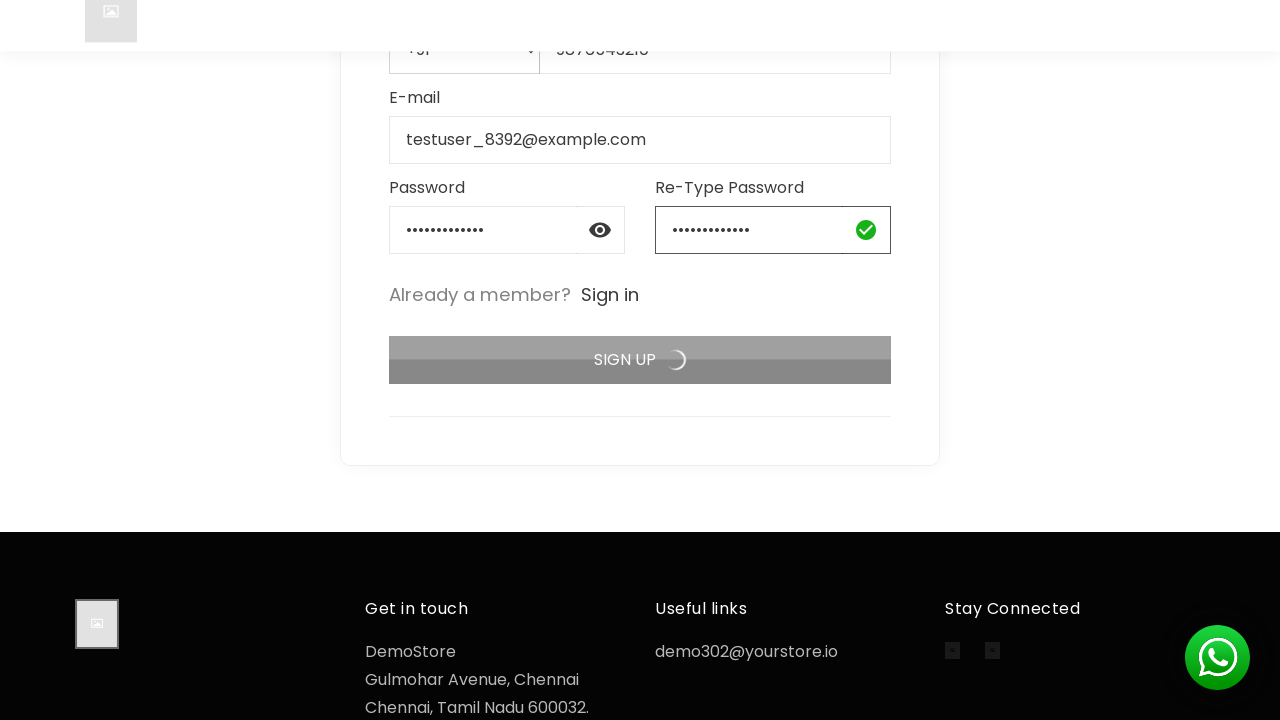

No error message appeared - signup was successful
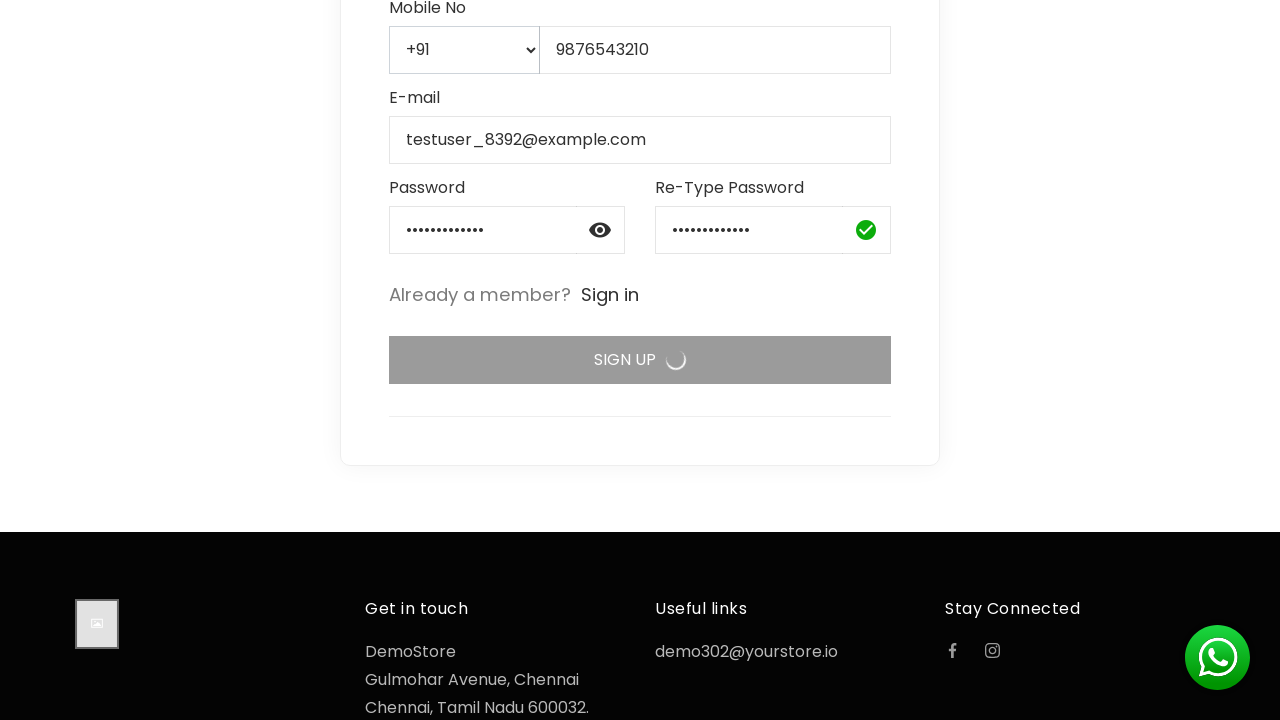

Clicked Home link to navigate to homepage at (118, 275) on text=Home
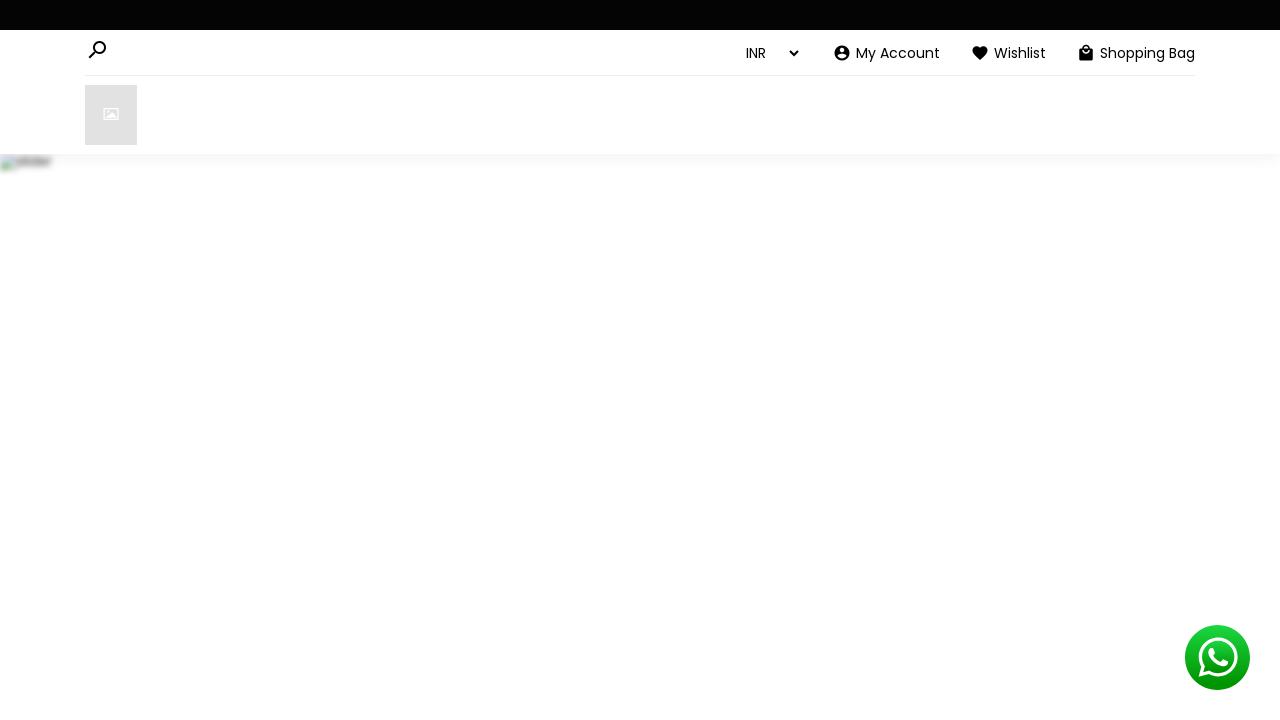

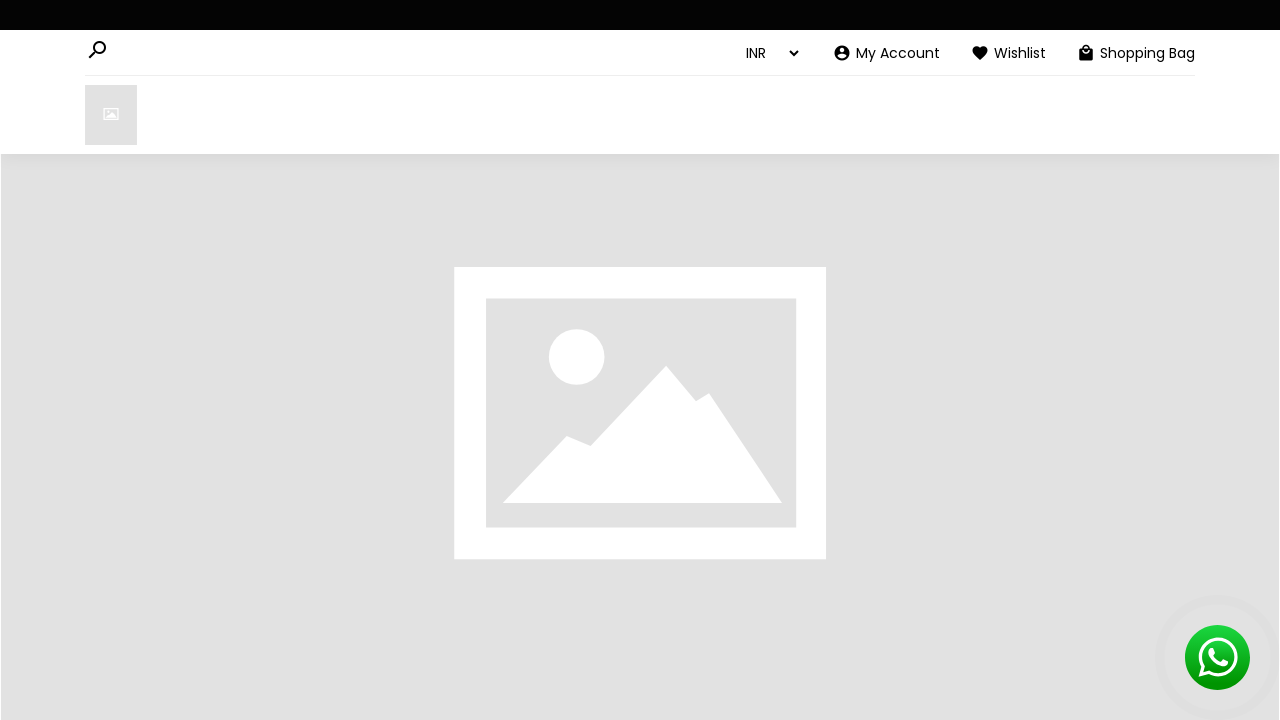